Tests that entered text is trimmed when editing a todo item

Starting URL: https://demo.playwright.dev/todomvc

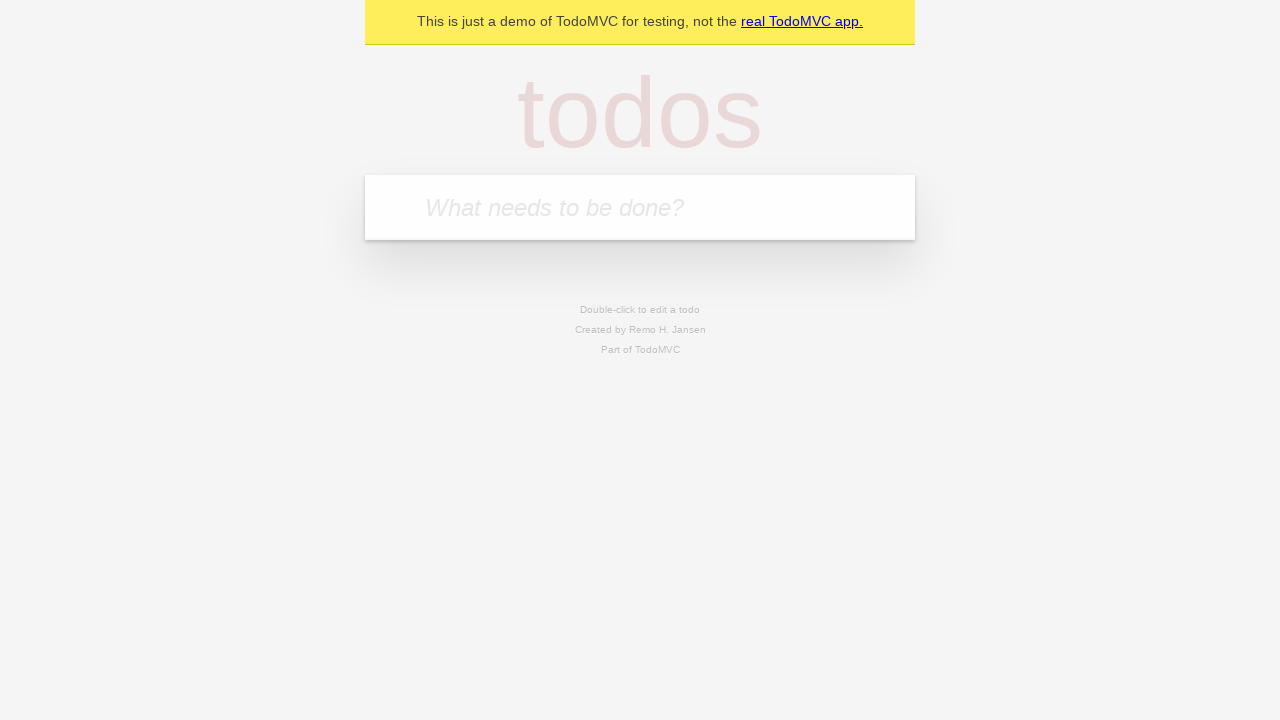

Filled new todo input with 'buy some cheese' on .new-todo
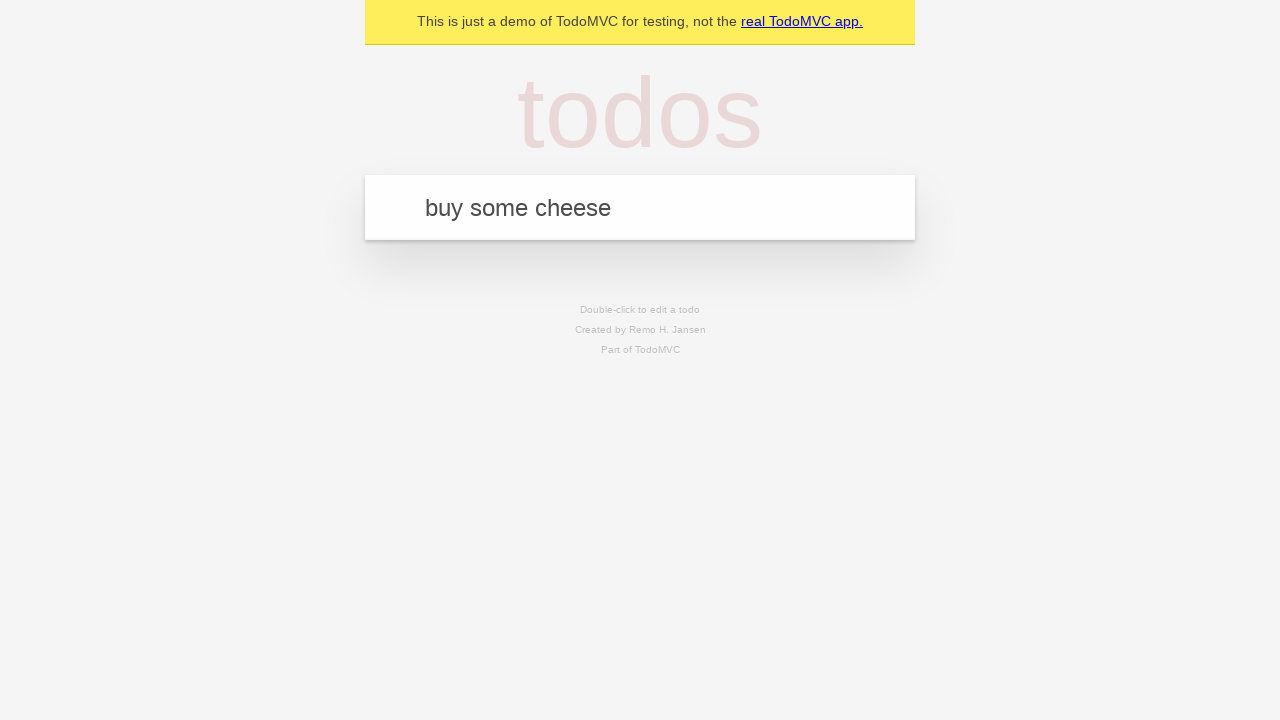

Pressed Enter to create first todo on .new-todo
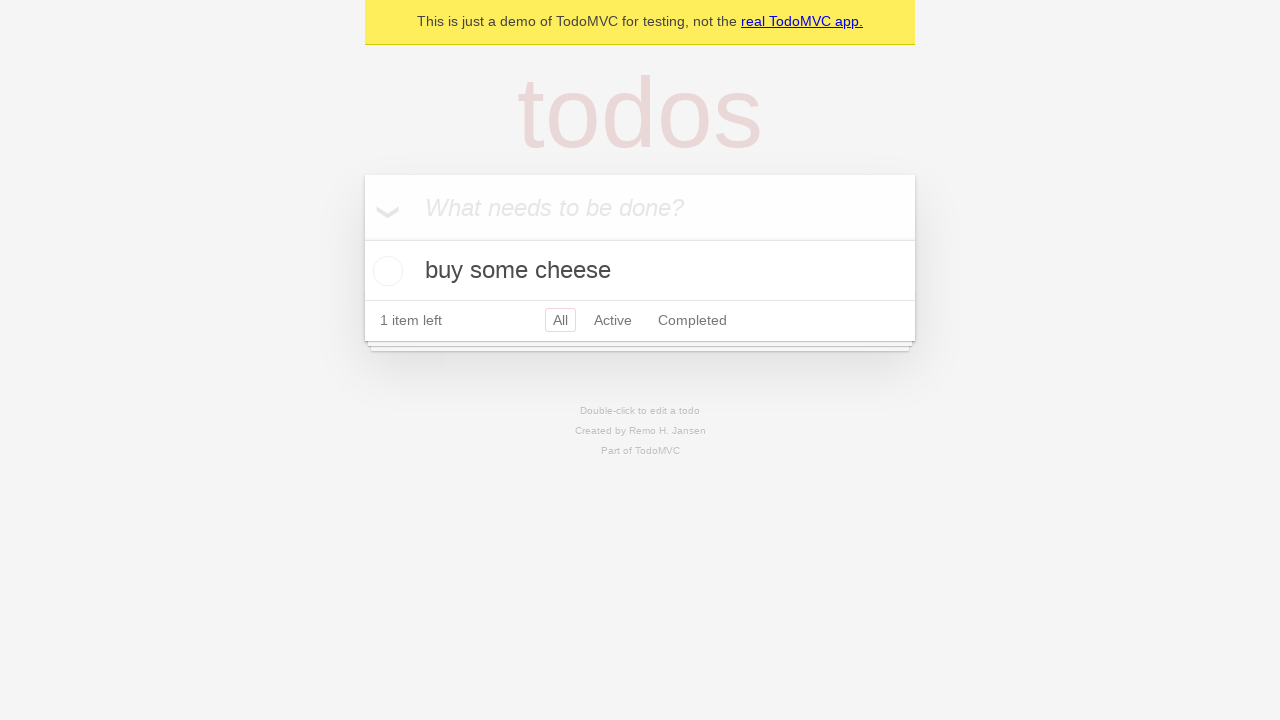

Filled new todo input with 'feed the cat' on .new-todo
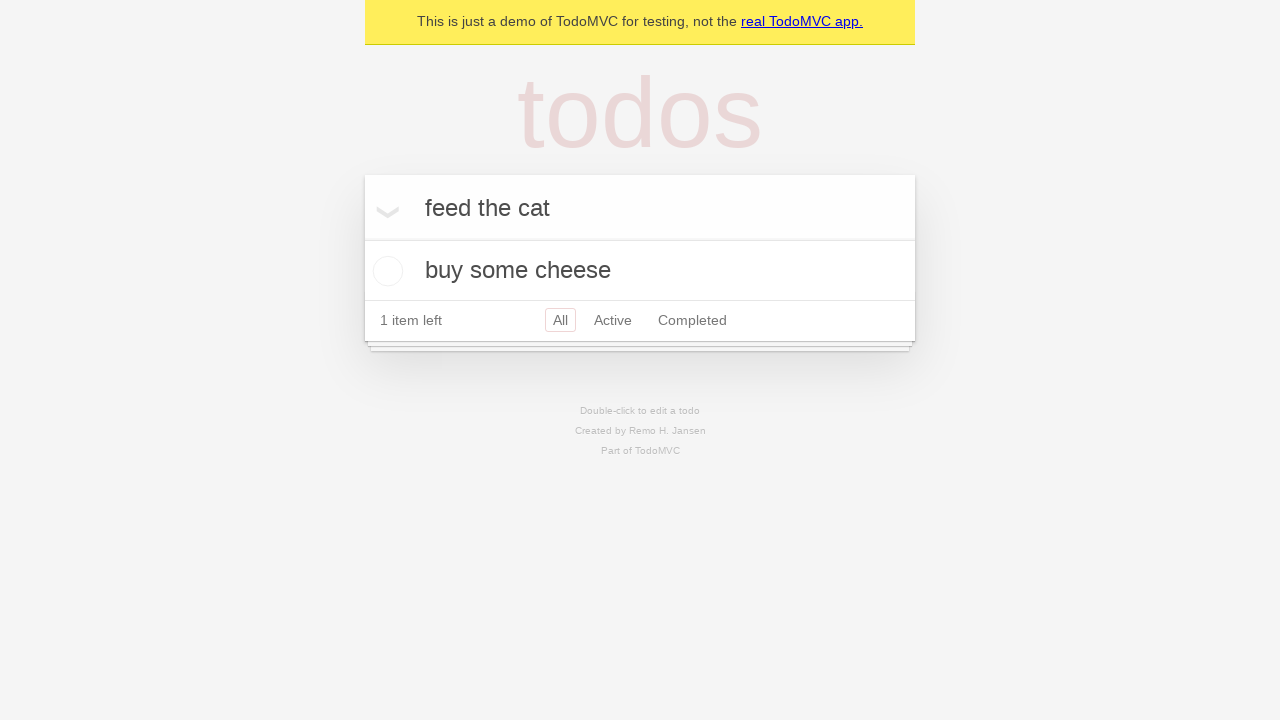

Pressed Enter to create second todo on .new-todo
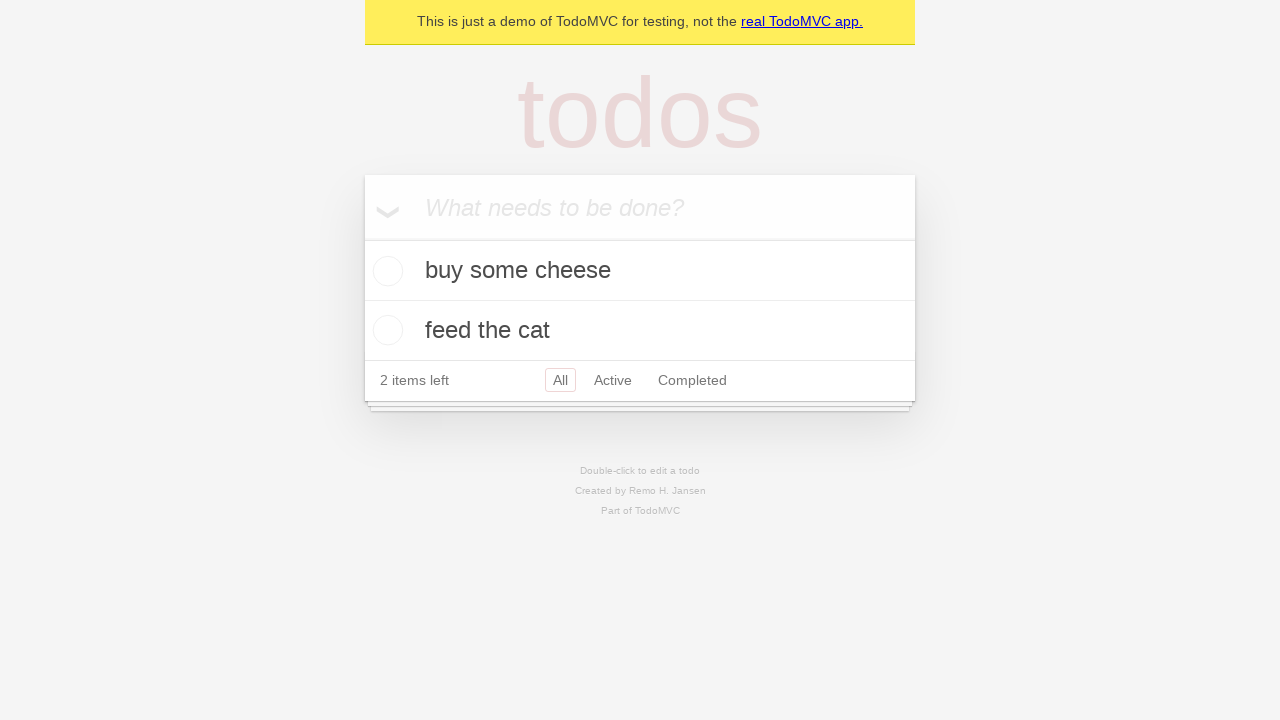

Filled new todo input with 'book a doctors appointment' on .new-todo
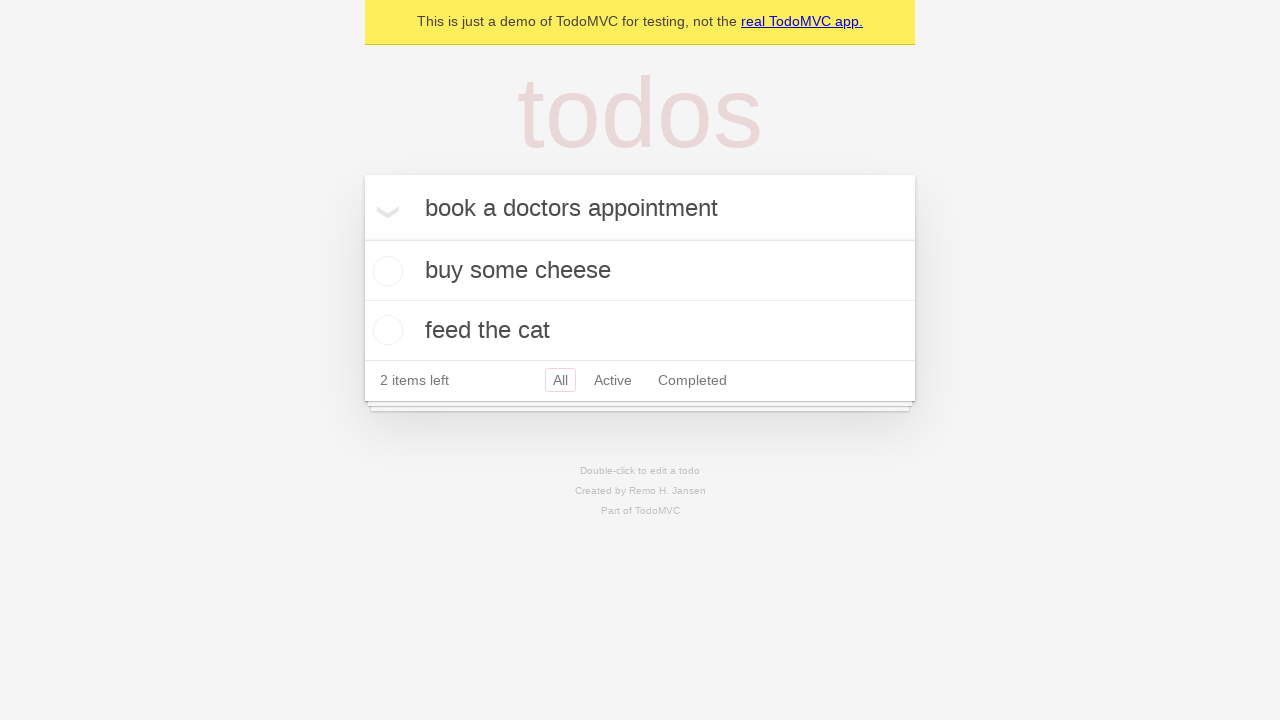

Pressed Enter to create third todo on .new-todo
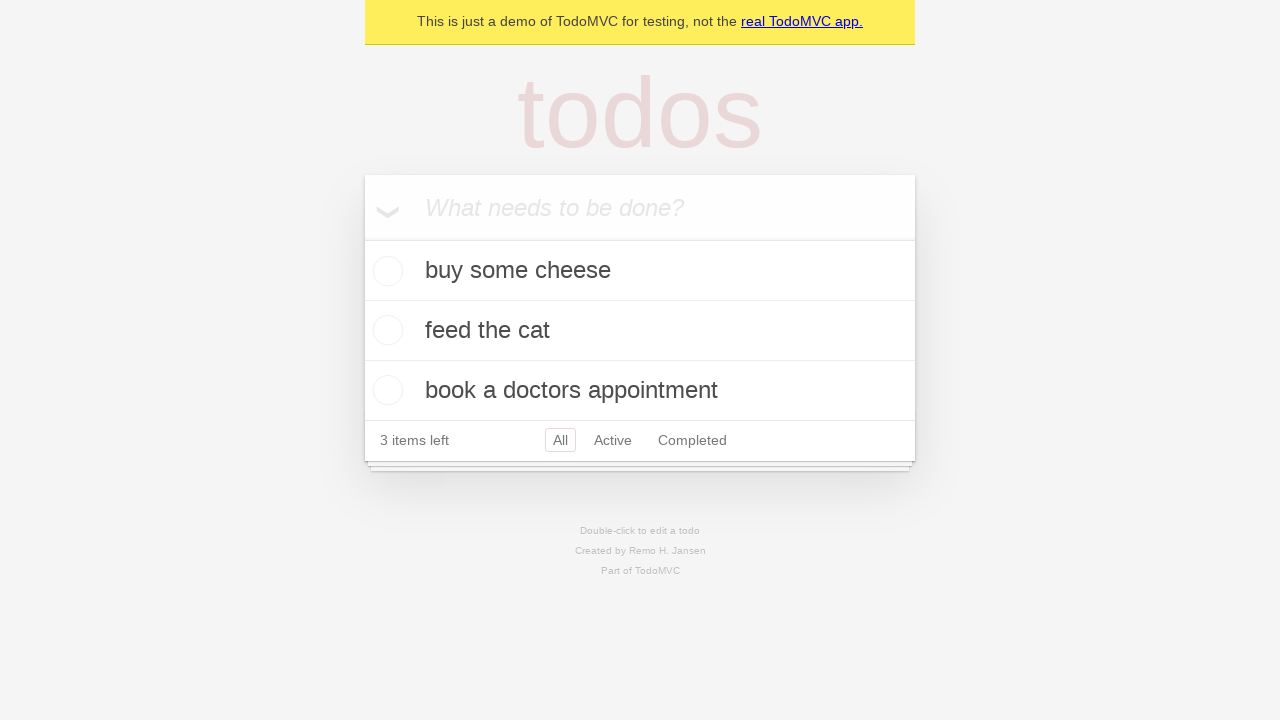

Double-clicked second todo item to enter edit mode at (640, 331) on .todo-list li >> nth=1
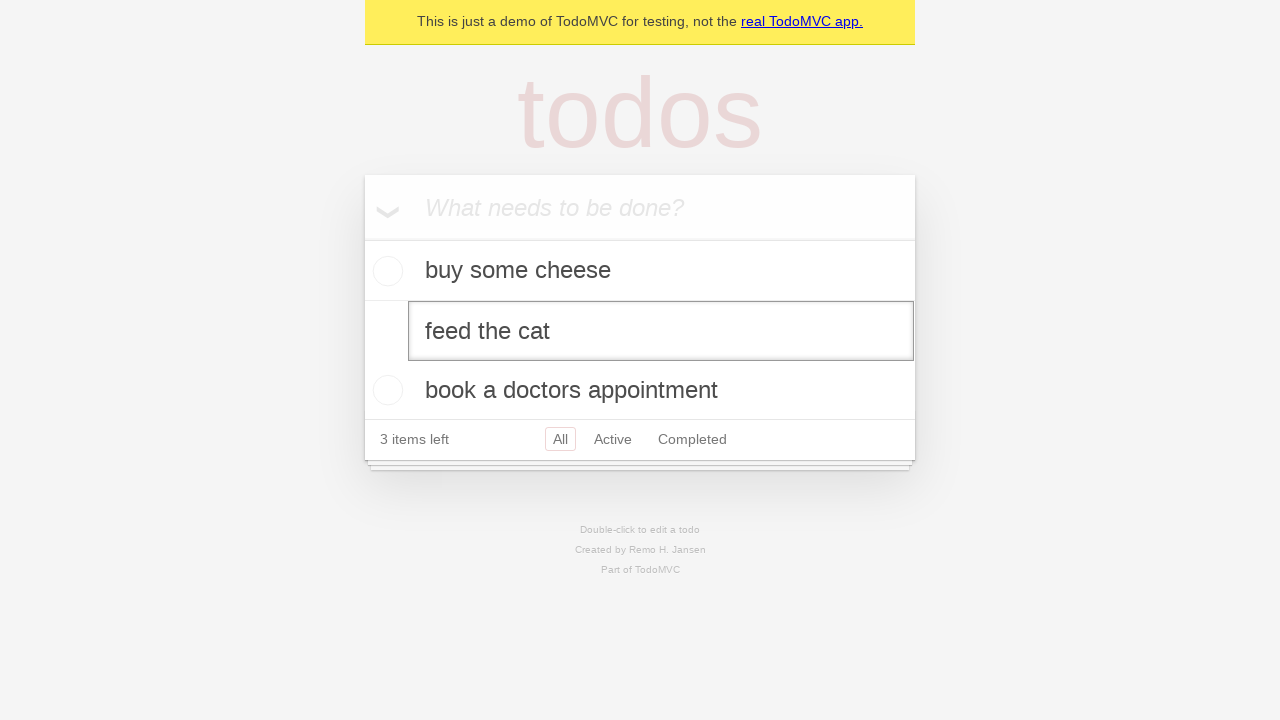

Filled edit field with whitespace-padded text '    buy some sausages    ' on .todo-list li >> nth=1 >> .edit
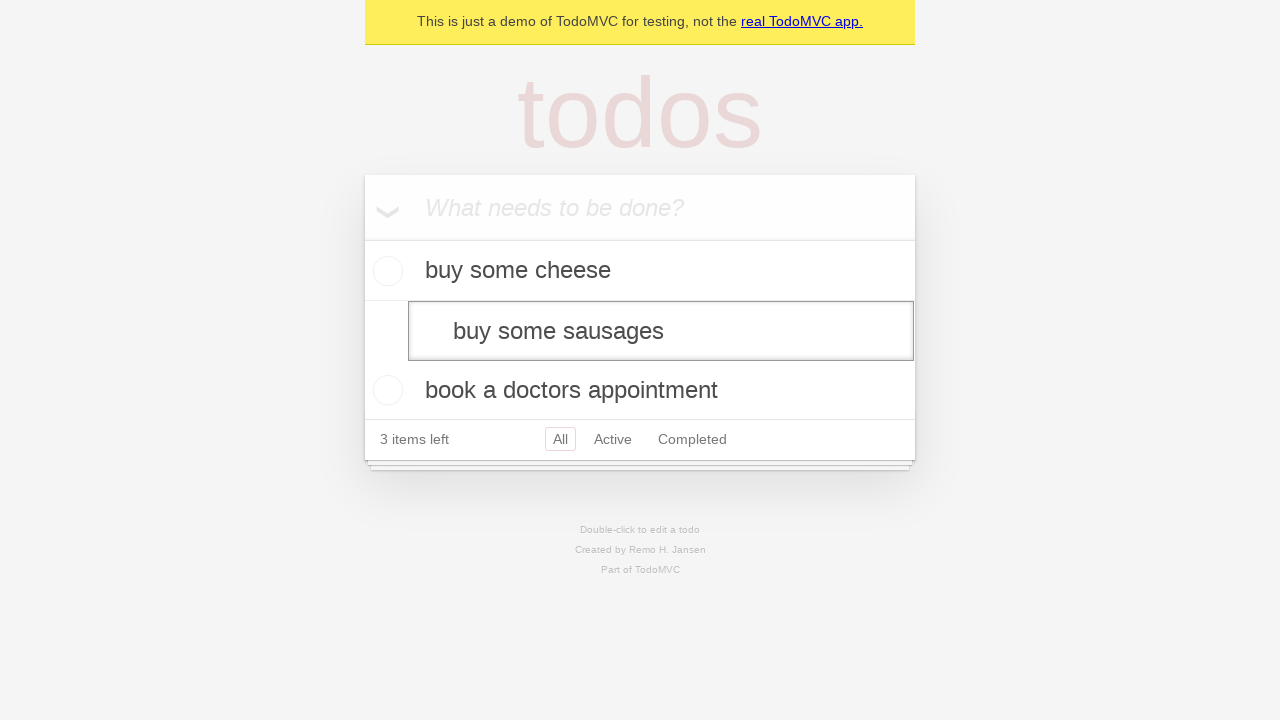

Pressed Enter to save edited todo with trimmed text on .todo-list li >> nth=1 >> .edit
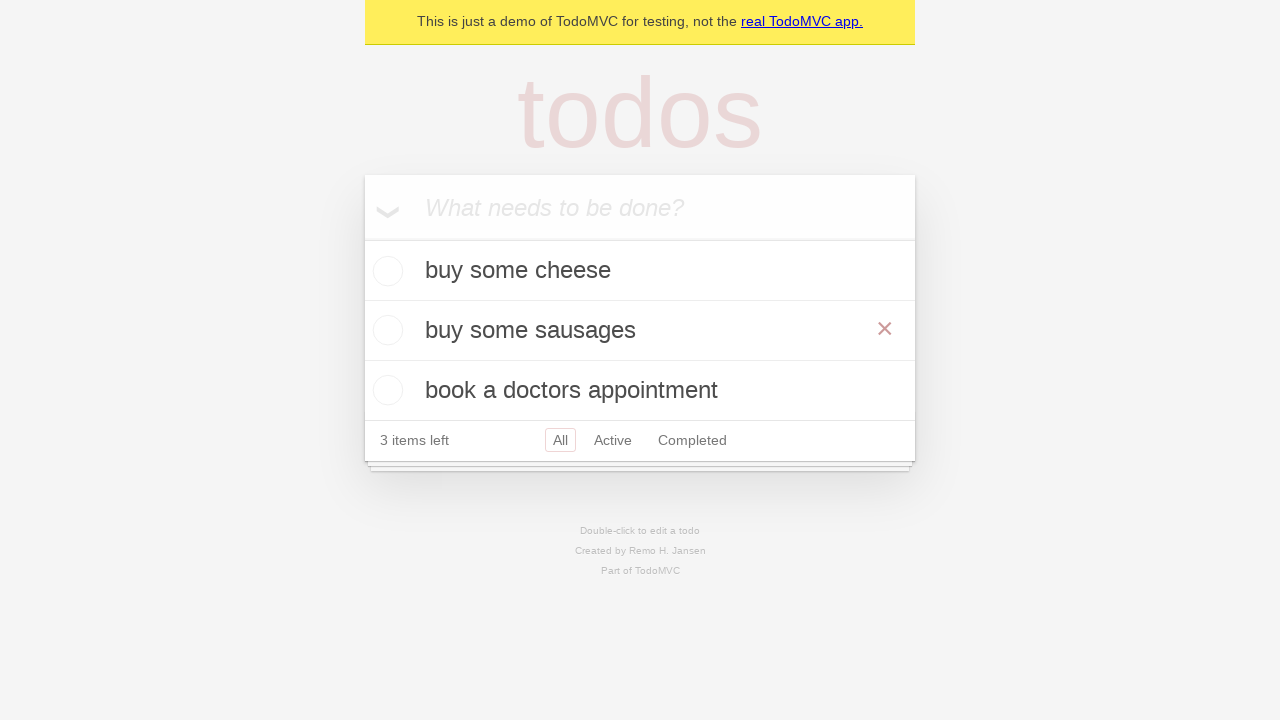

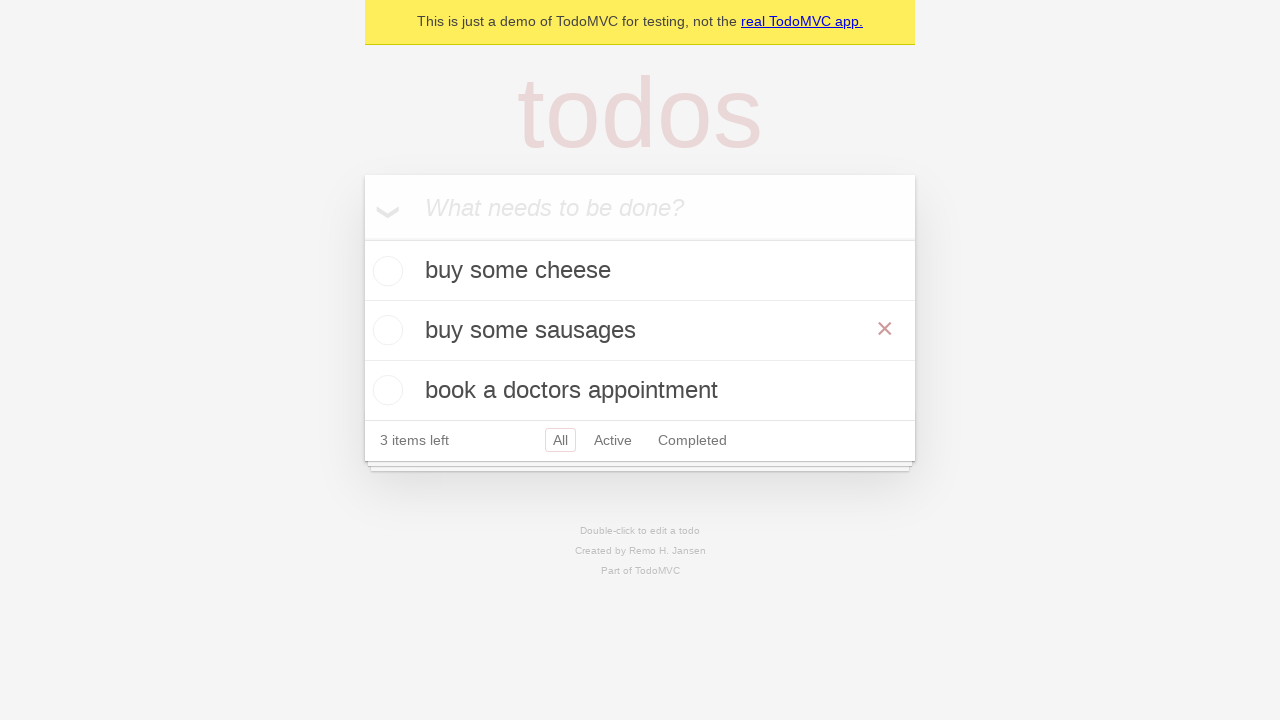